Tests signup page responsive behavior by clicking signup and then resizing the viewport to a smaller dimension

Starting URL: https://thinking-tester-contact-list.herokuapp.com/

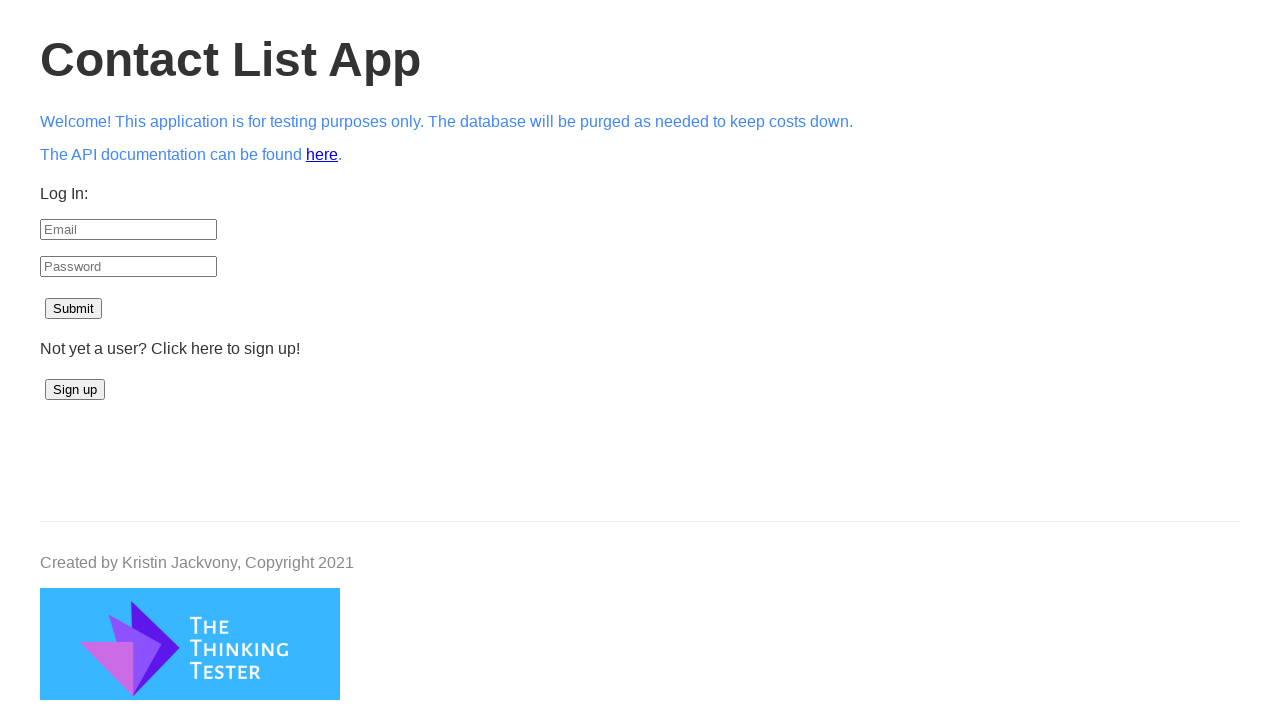

Clicked signup button at (75, 390) on #signup
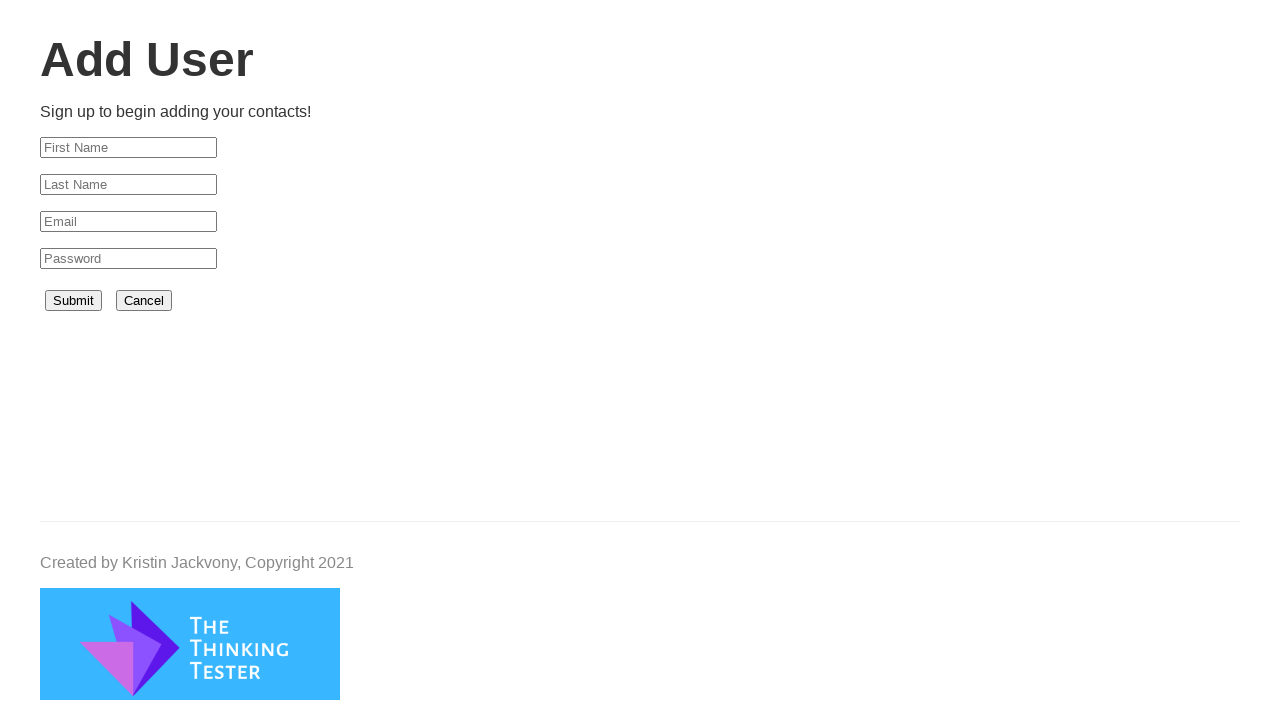

Resized viewport to 300x500 pixels (smaller dimensions)
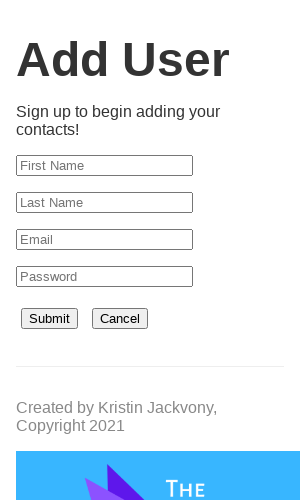

Cleared first name field on #firstName
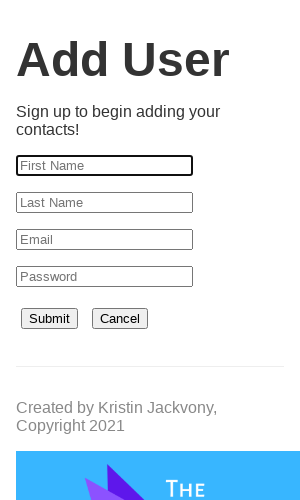

Cleared email field on #email
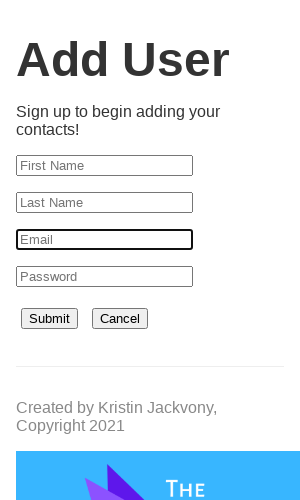

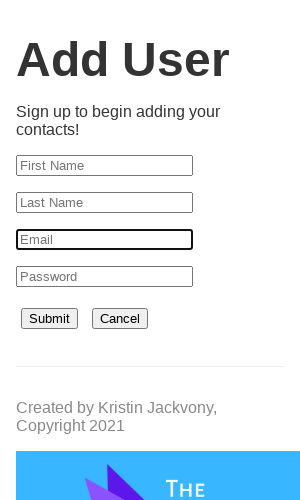